Tests sorting a data table with attributes in ascending order by clicking the dues column header and verifying the values are sorted correctly

Starting URL: http://the-internet.herokuapp.com/tables

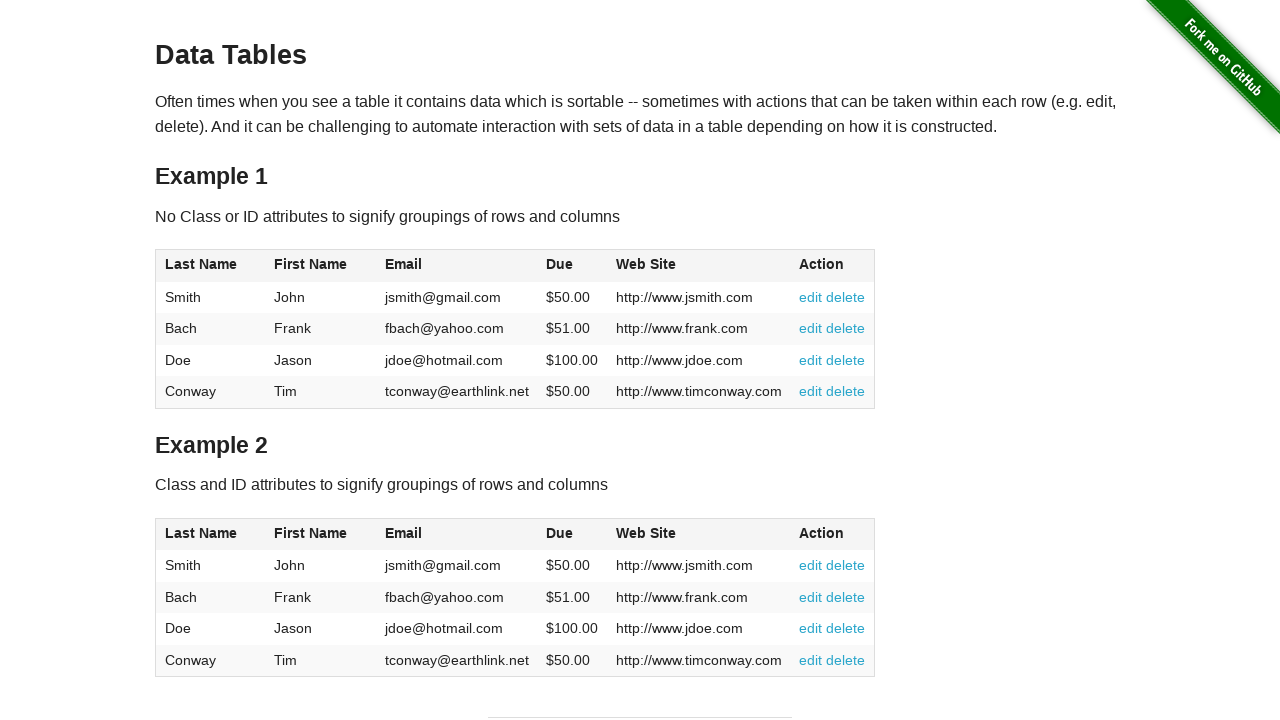

Clicked dues column header to sort in ascending order at (560, 533) on #table2 thead .dues
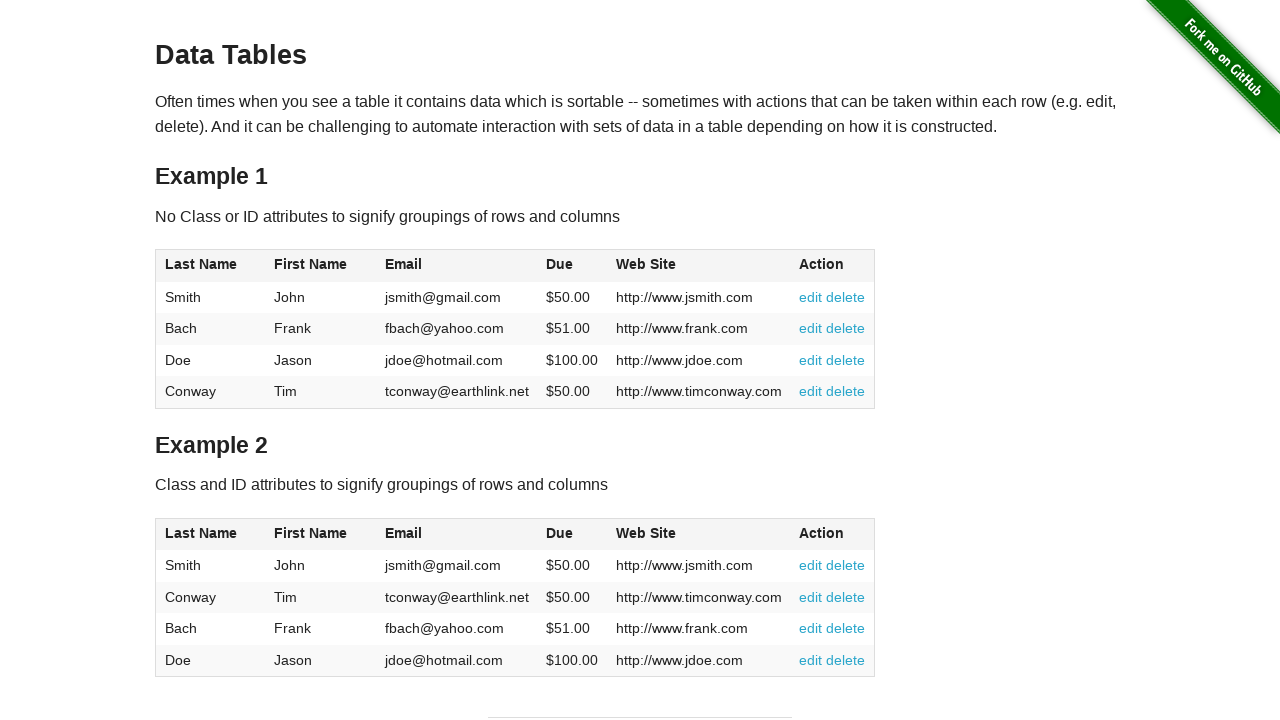

Data table sorted and dues column values are now visible
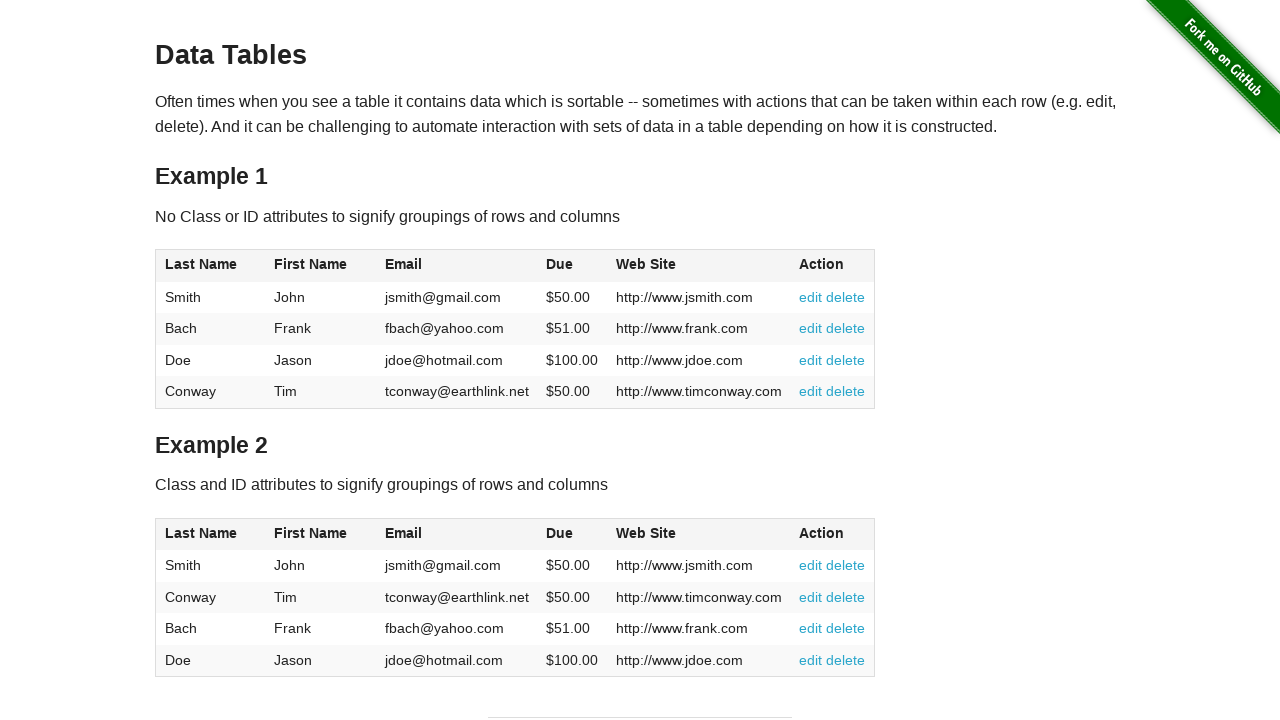

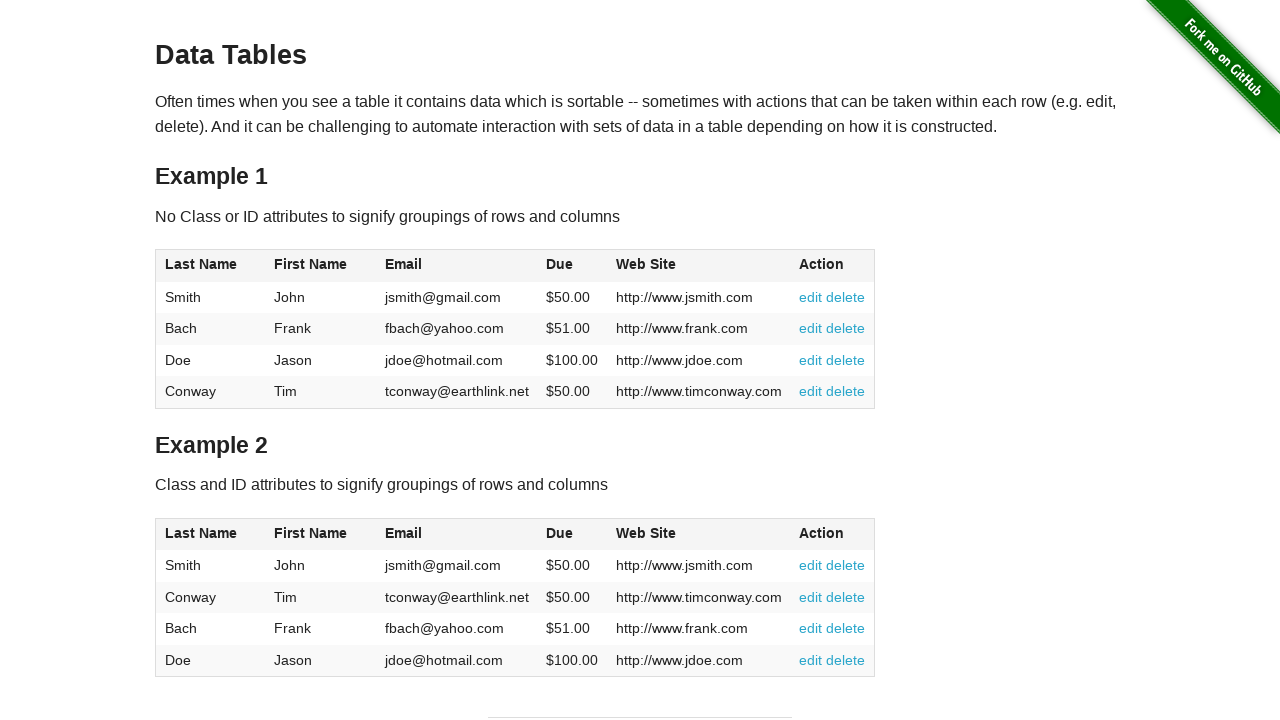